Tests drag and drop functionality by dragging an element and dropping it onto a target droppable area on the jQuery UI demo page.

Starting URL: https://jqueryui.com/droppable/

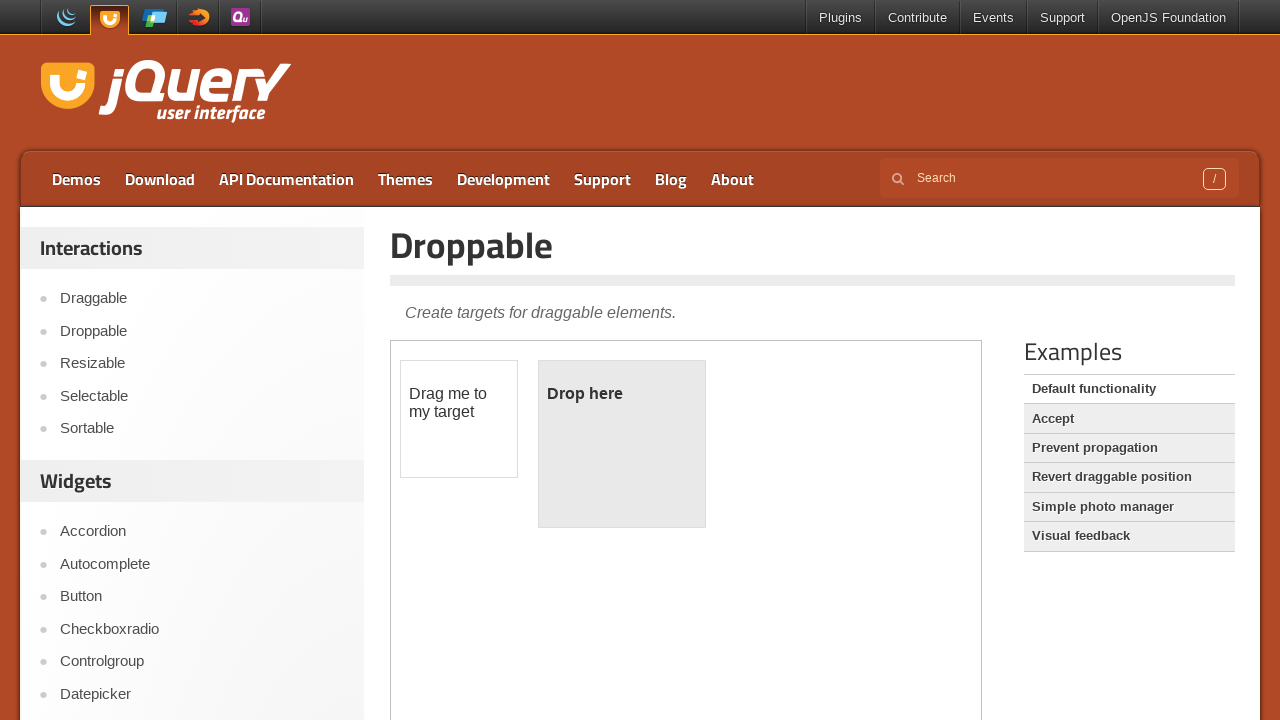

Navigated to jQuery UI droppable demo page
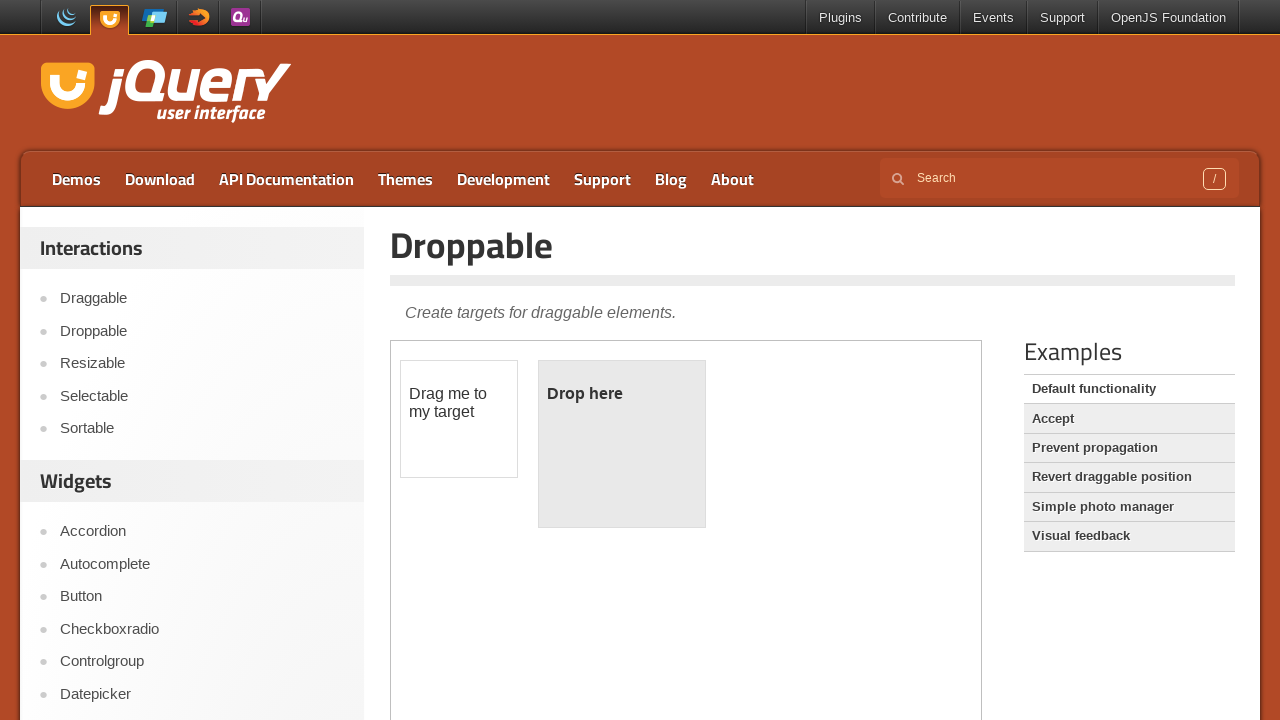

Located and switched to demo iframe
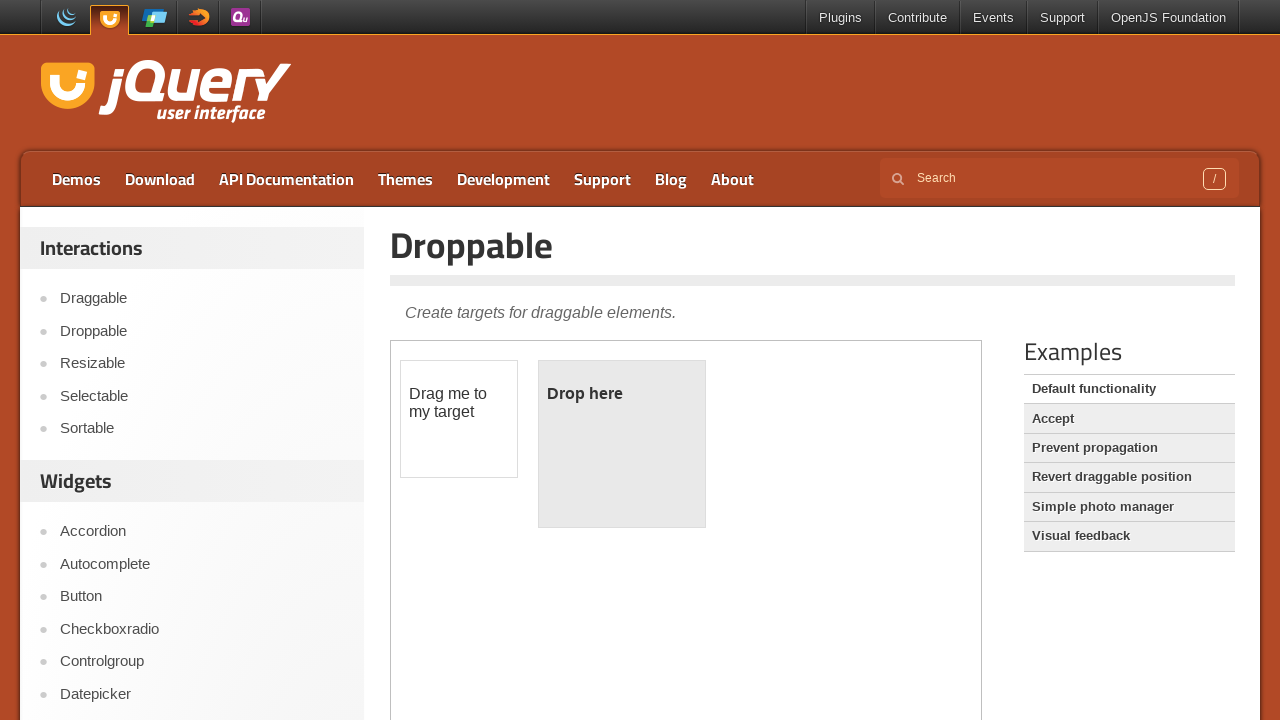

Located draggable element
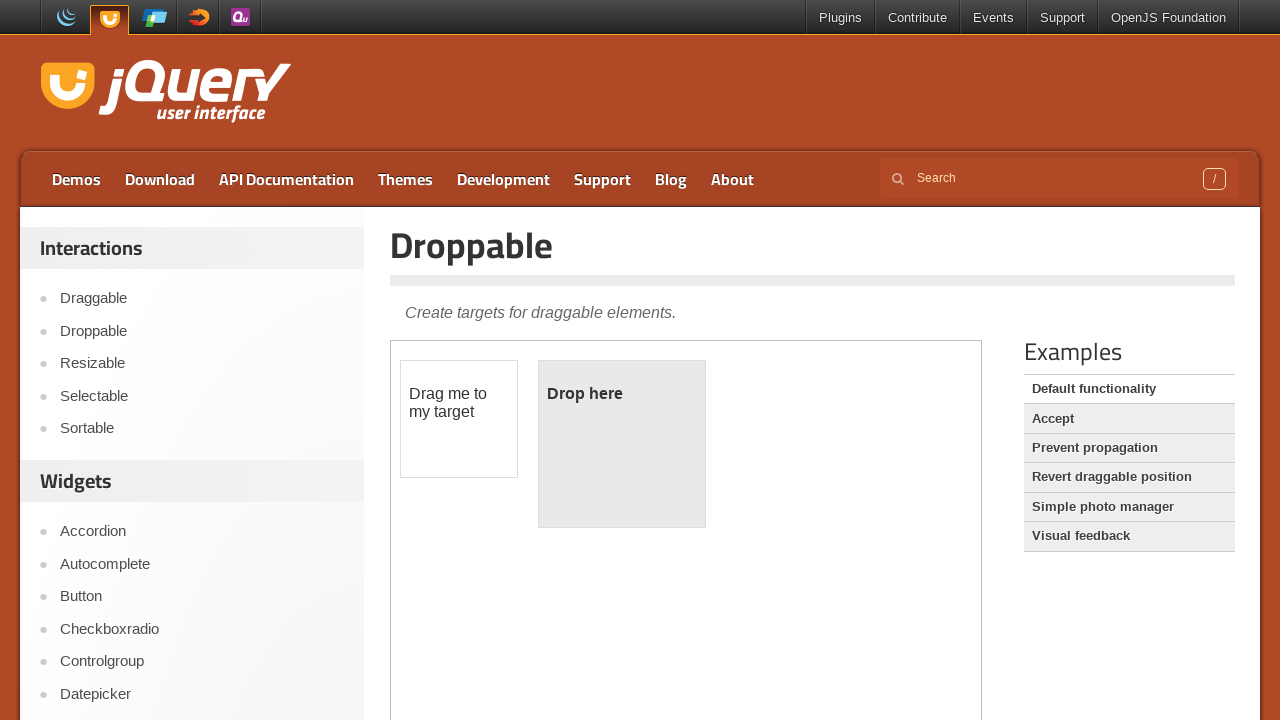

Located droppable target element
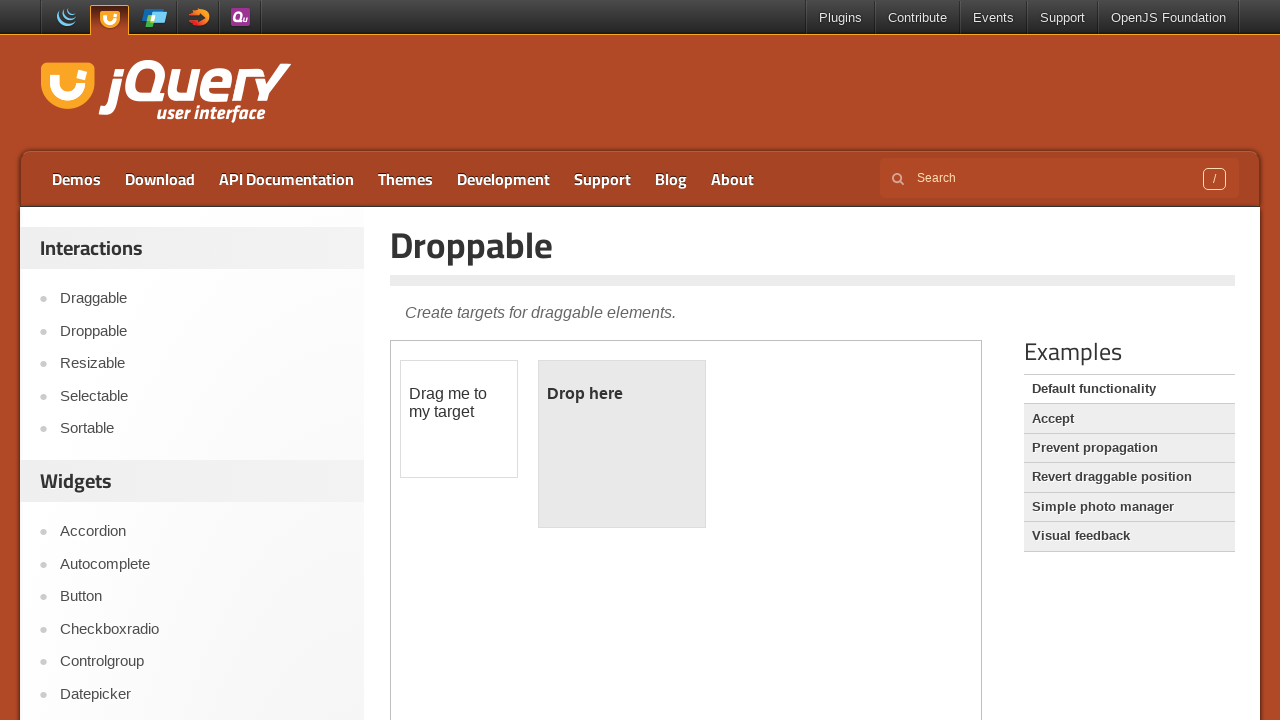

Performed drag and drop action from draggable to droppable at (622, 444)
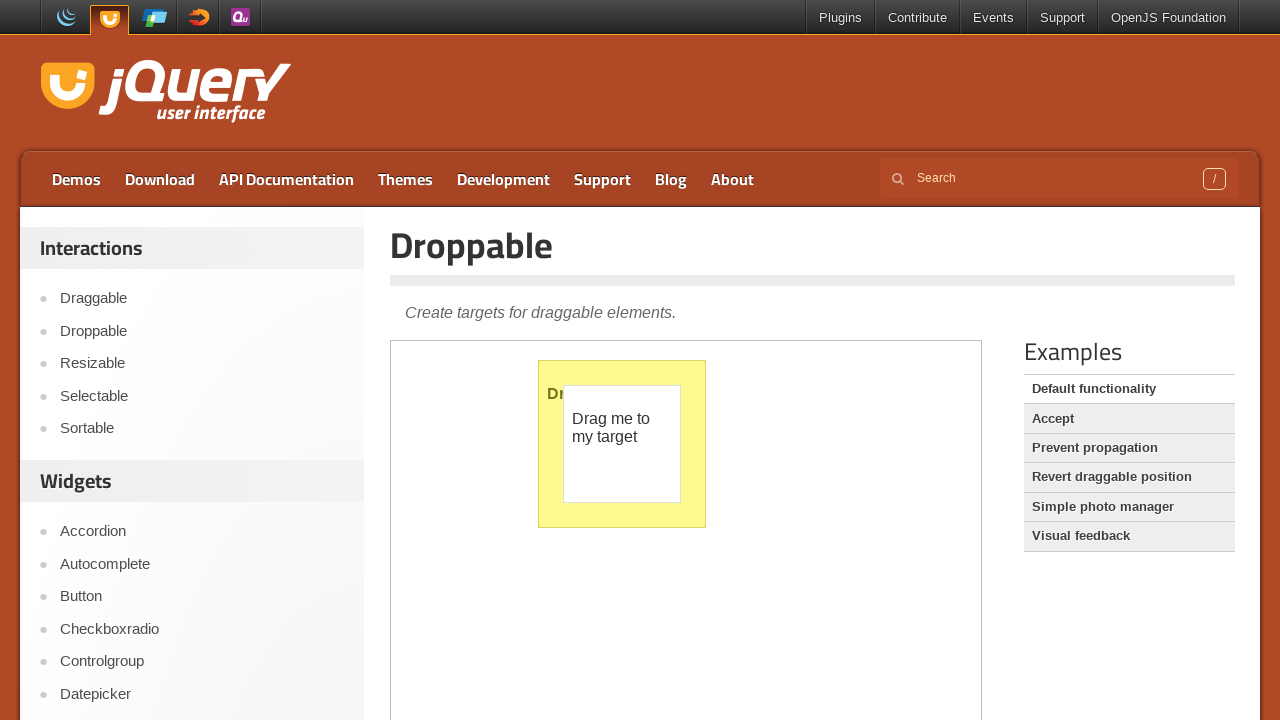

Verified drop was successful - droppable element now displays 'Dropped!'
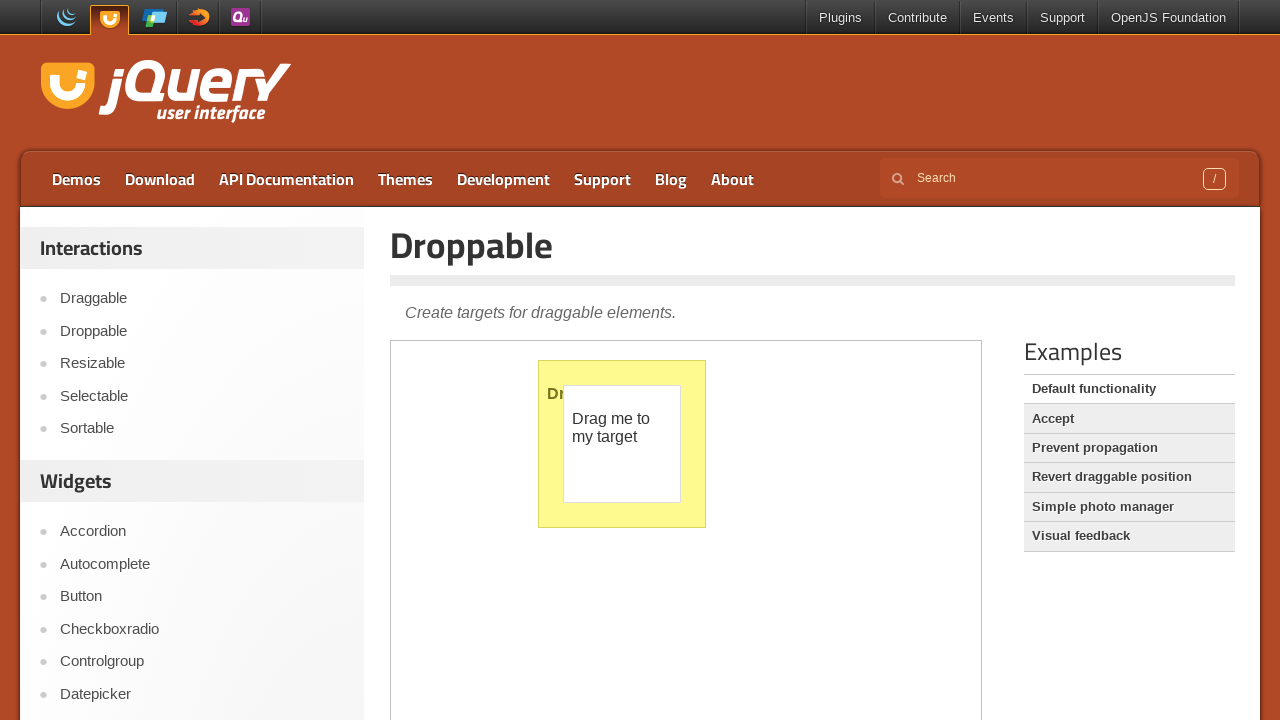

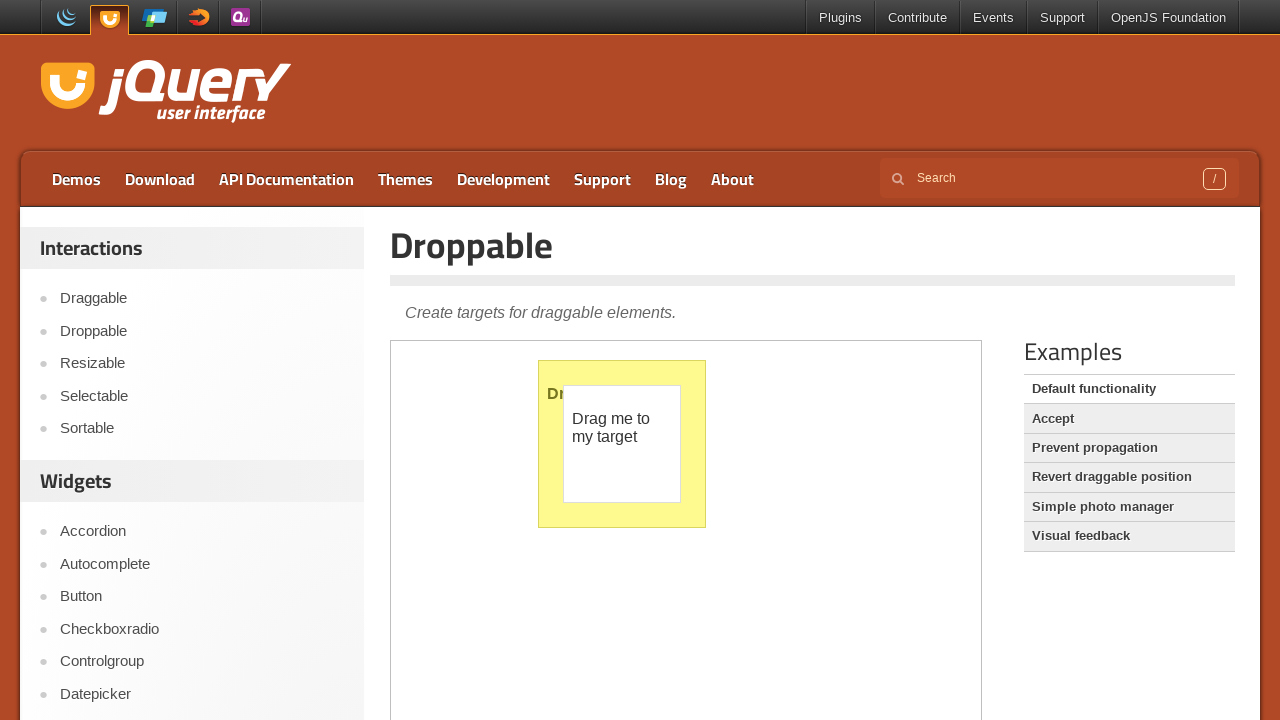